Tests Drag and Drop functionality by dragging column A to column B

Starting URL: https://the-internet.herokuapp.com

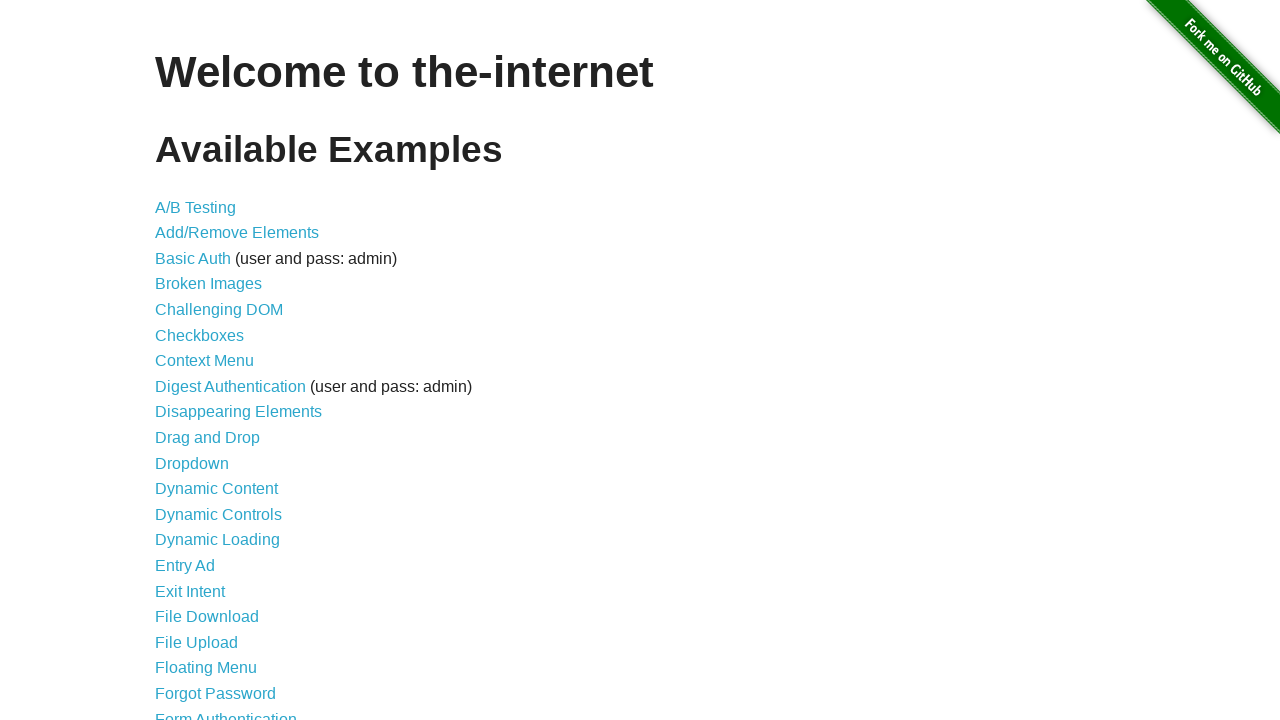

Clicked on Drag and Drop link at (208, 438) on a:text('Drag and Drop')
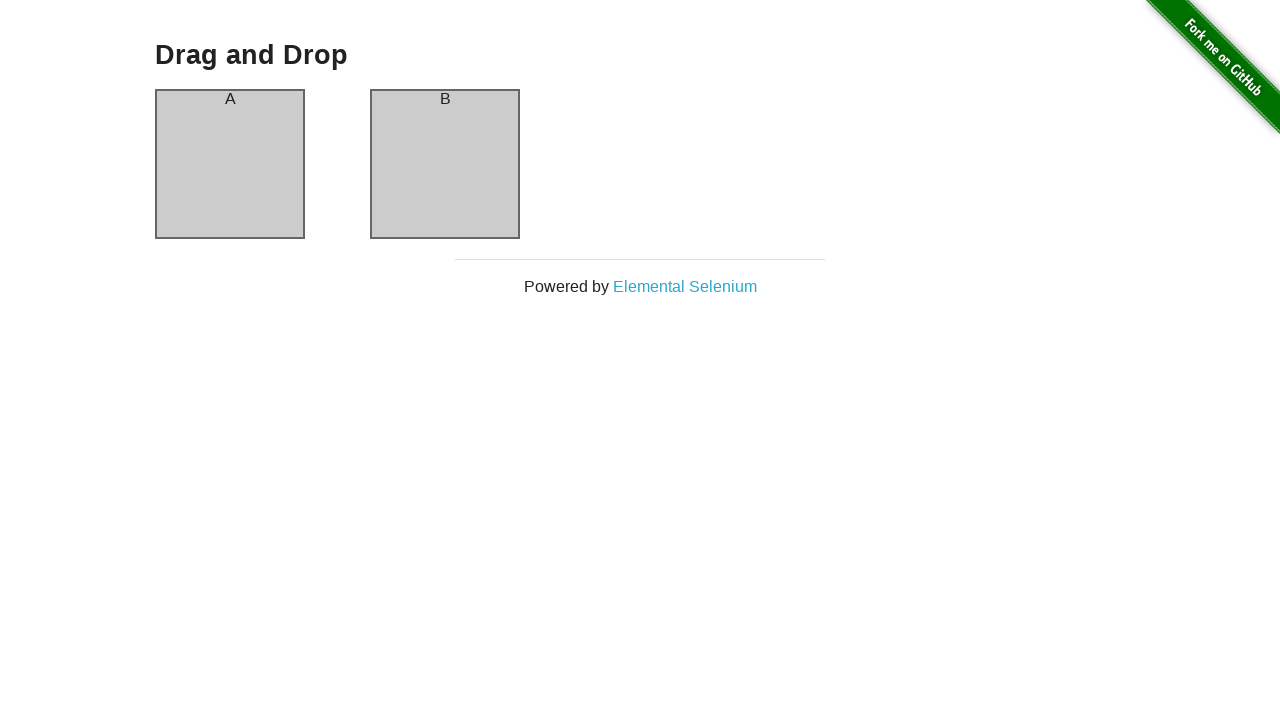

Waited for Drag and Drop page to load
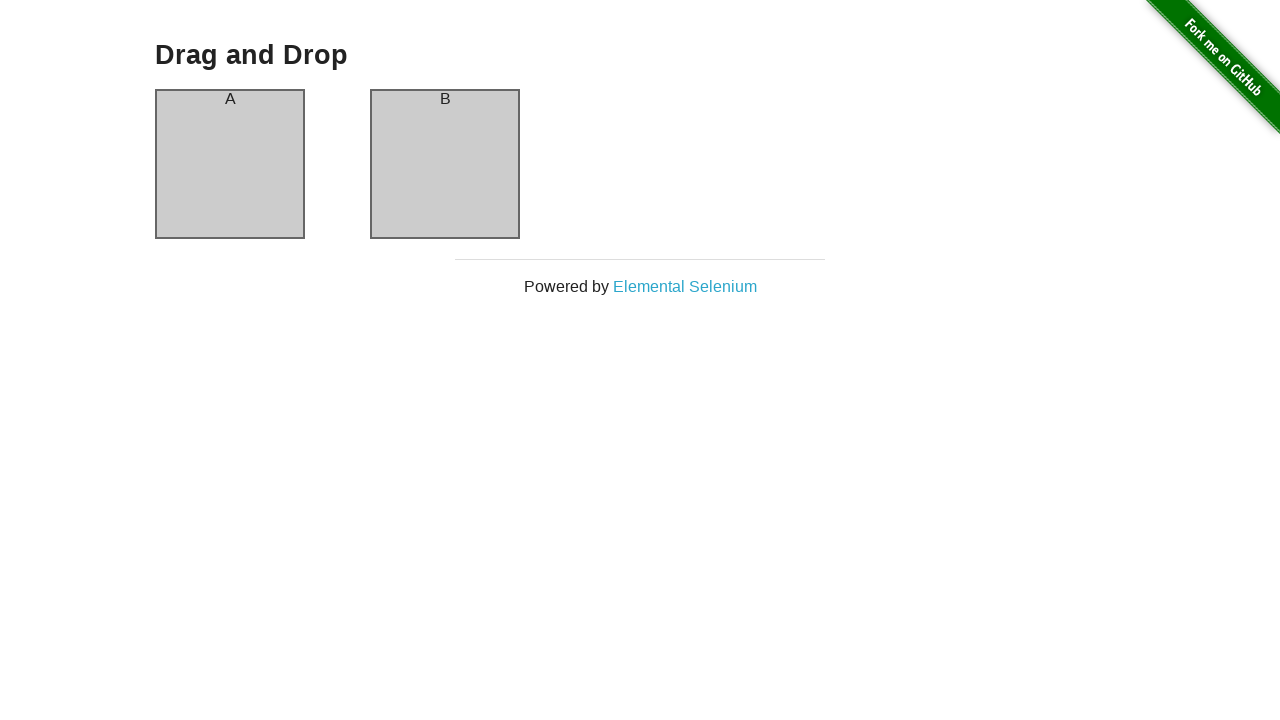

Column A is present on the page
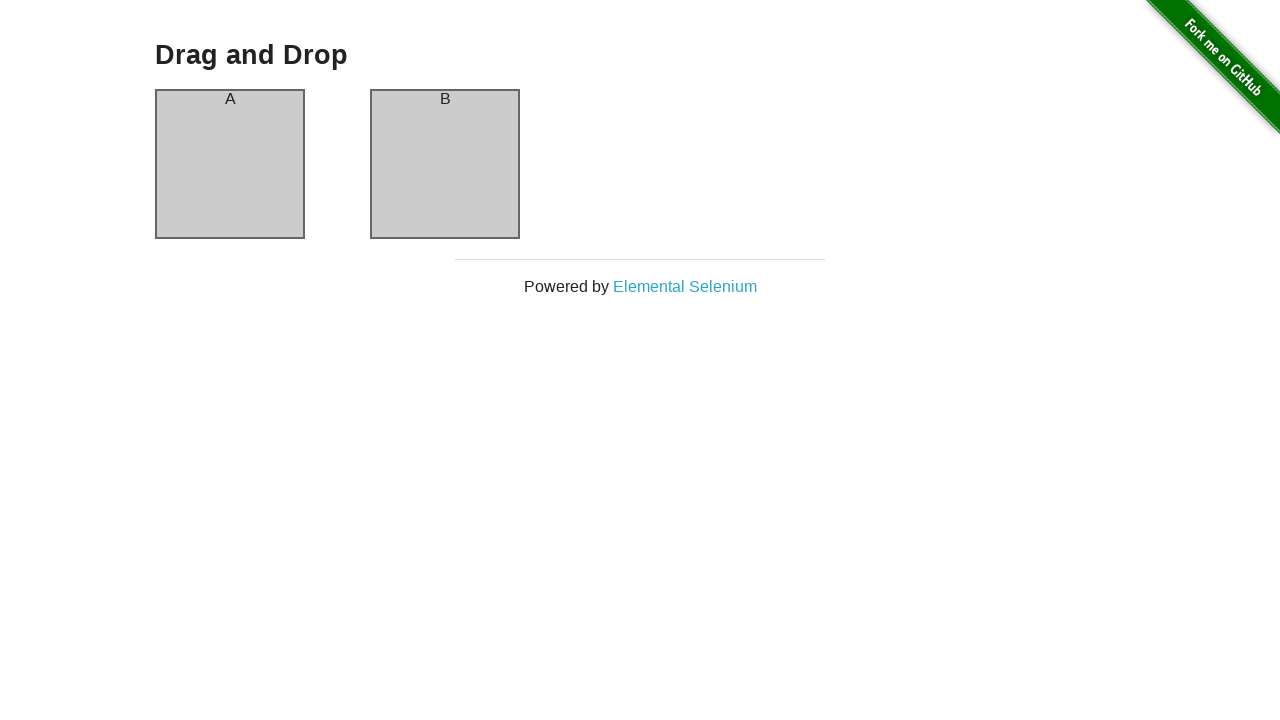

Column B is present on the page
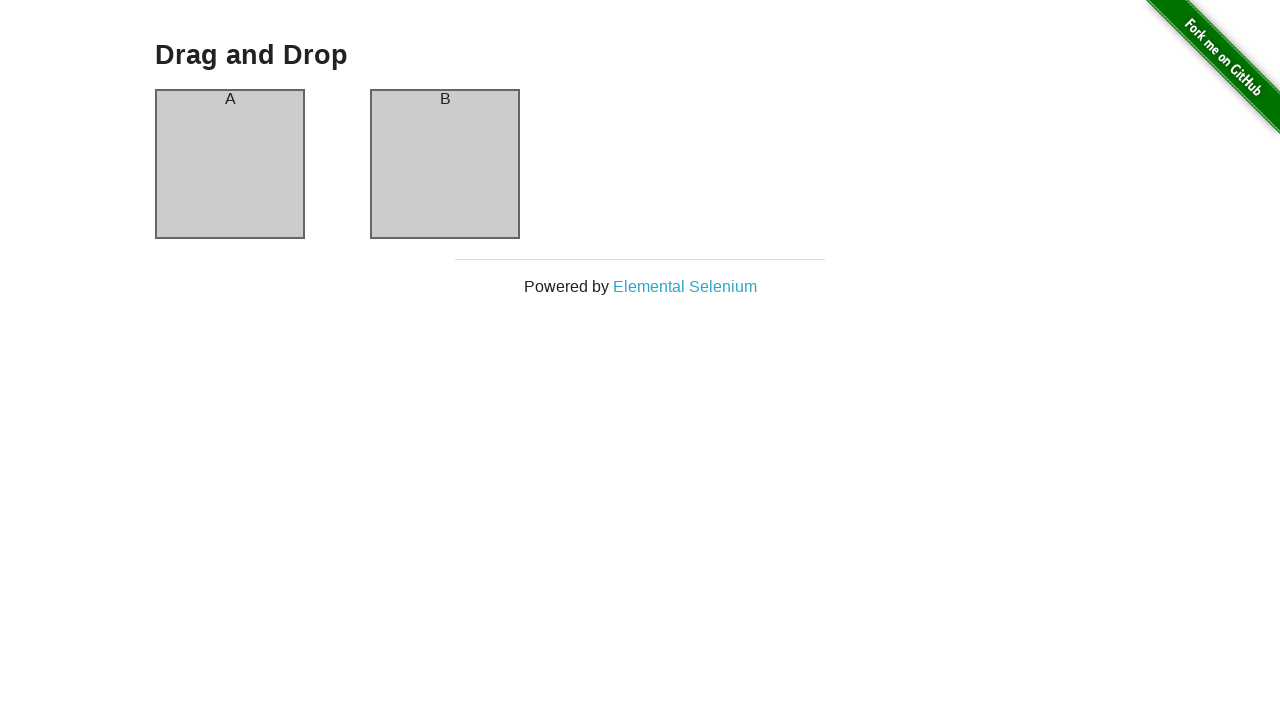

Dragged column A to column B at (445, 164)
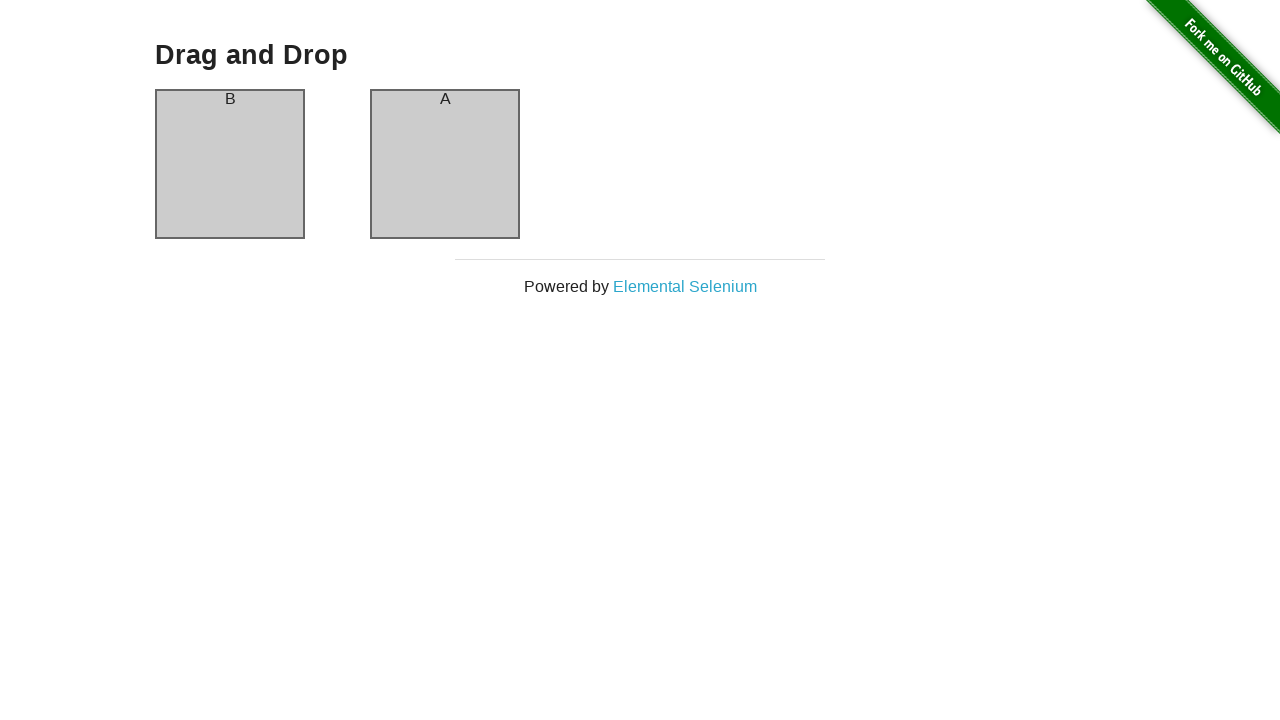

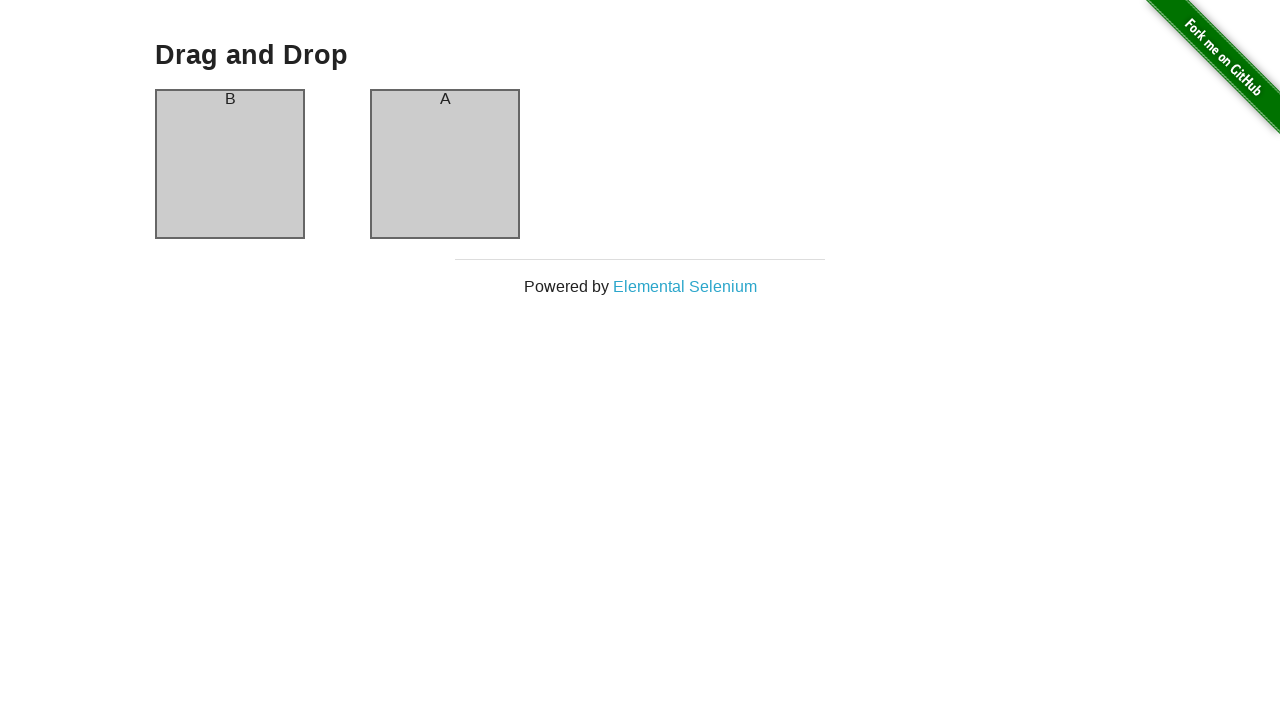